Navigates to the Elements section and fills out the Text Box form with user information

Starting URL: https://demoqa.com

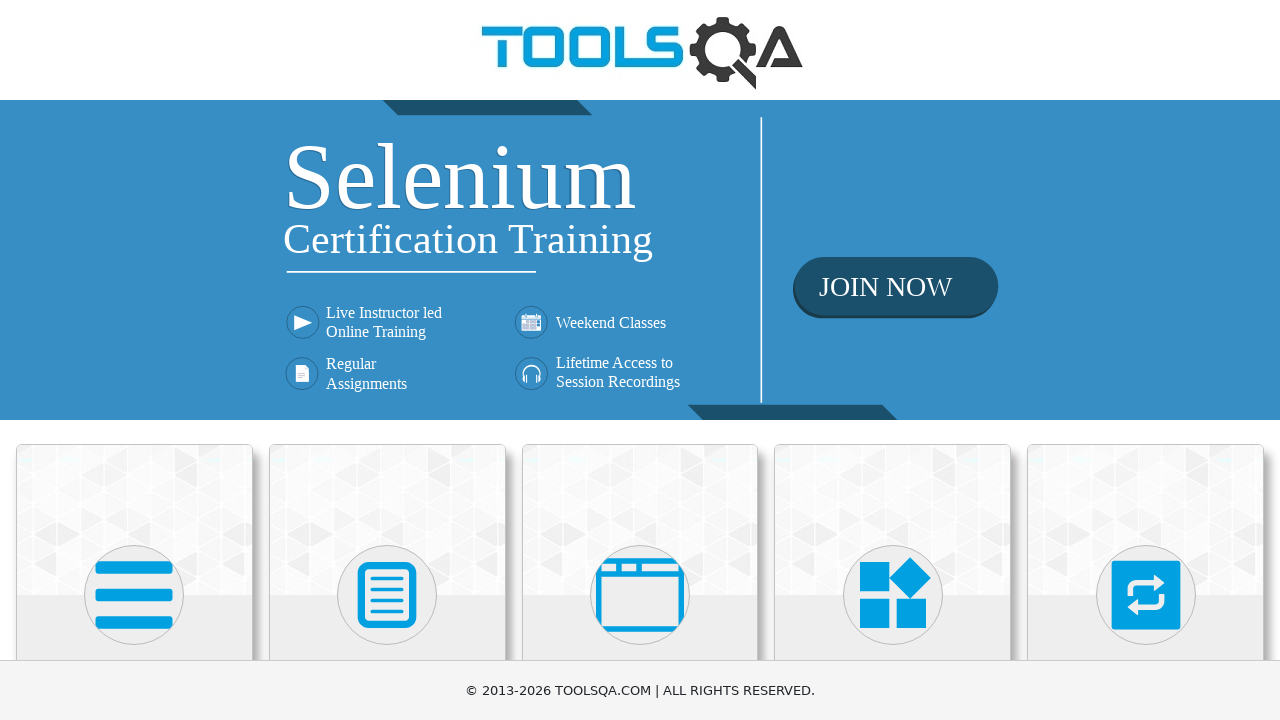

Located Elements card
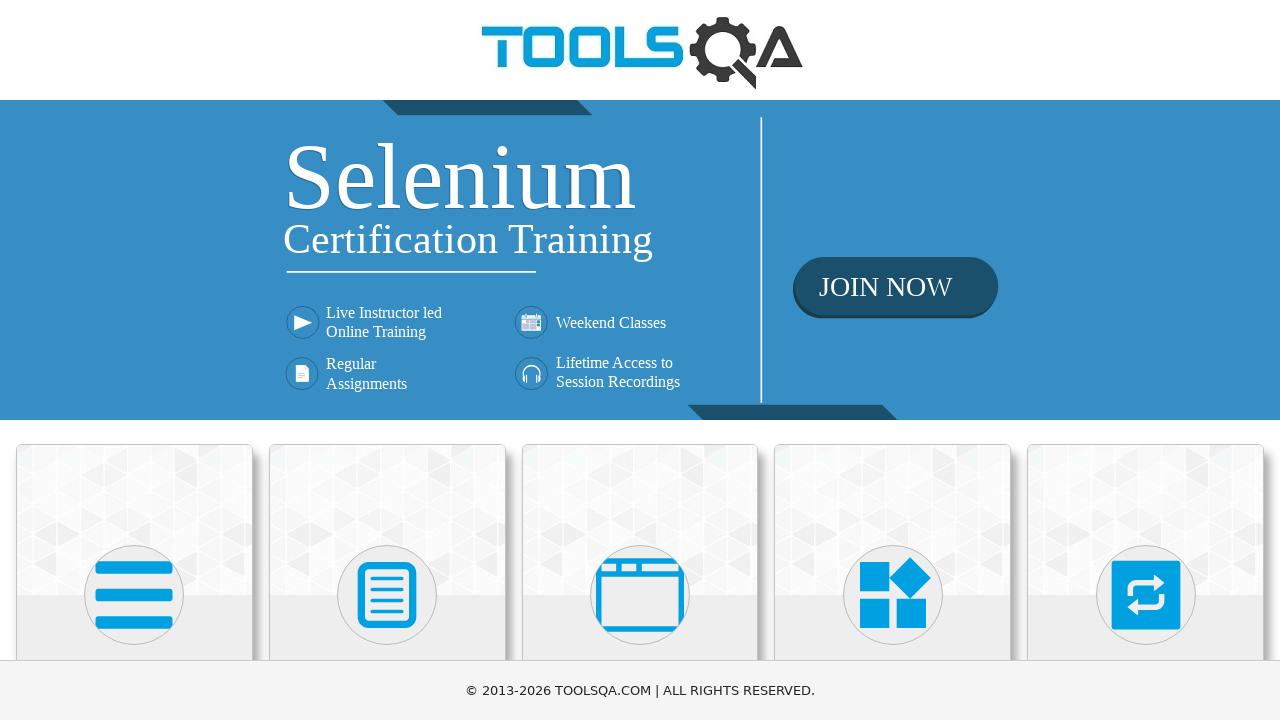

Scrolled Elements card into view
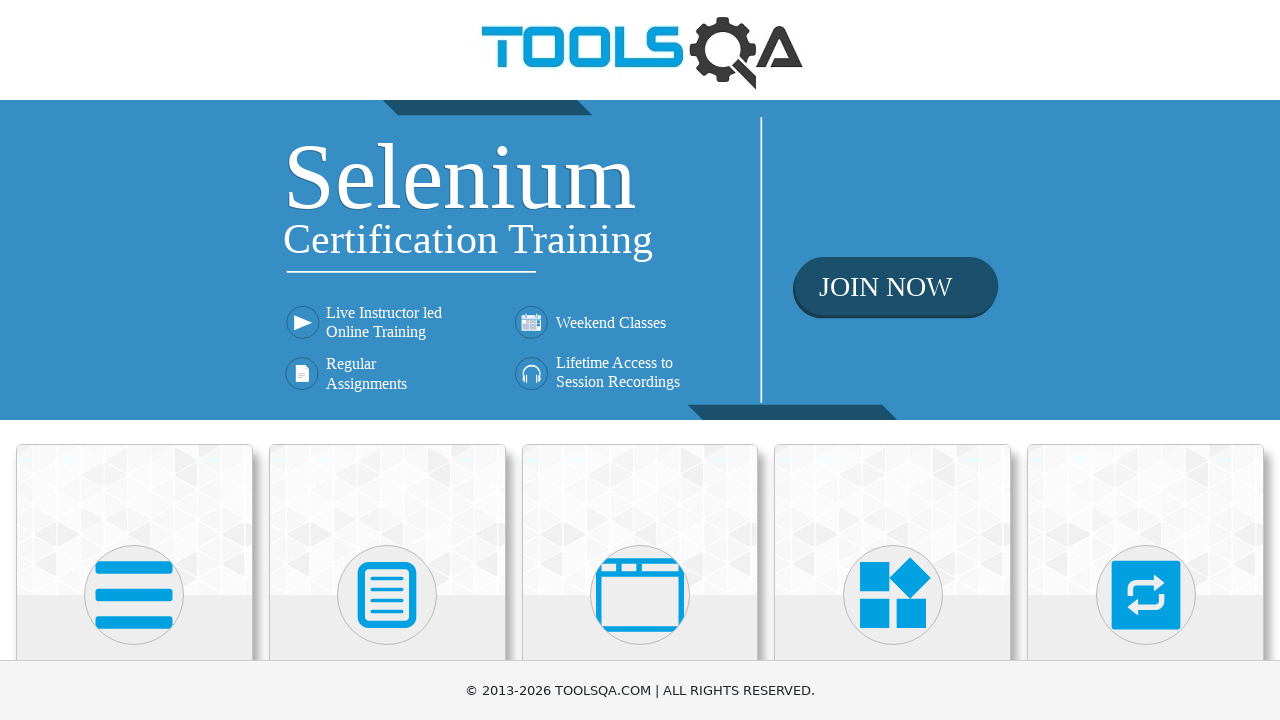

Clicked on Elements card at (134, 360) on xpath=//div[@class='card-body']//h5[text()='Elements']
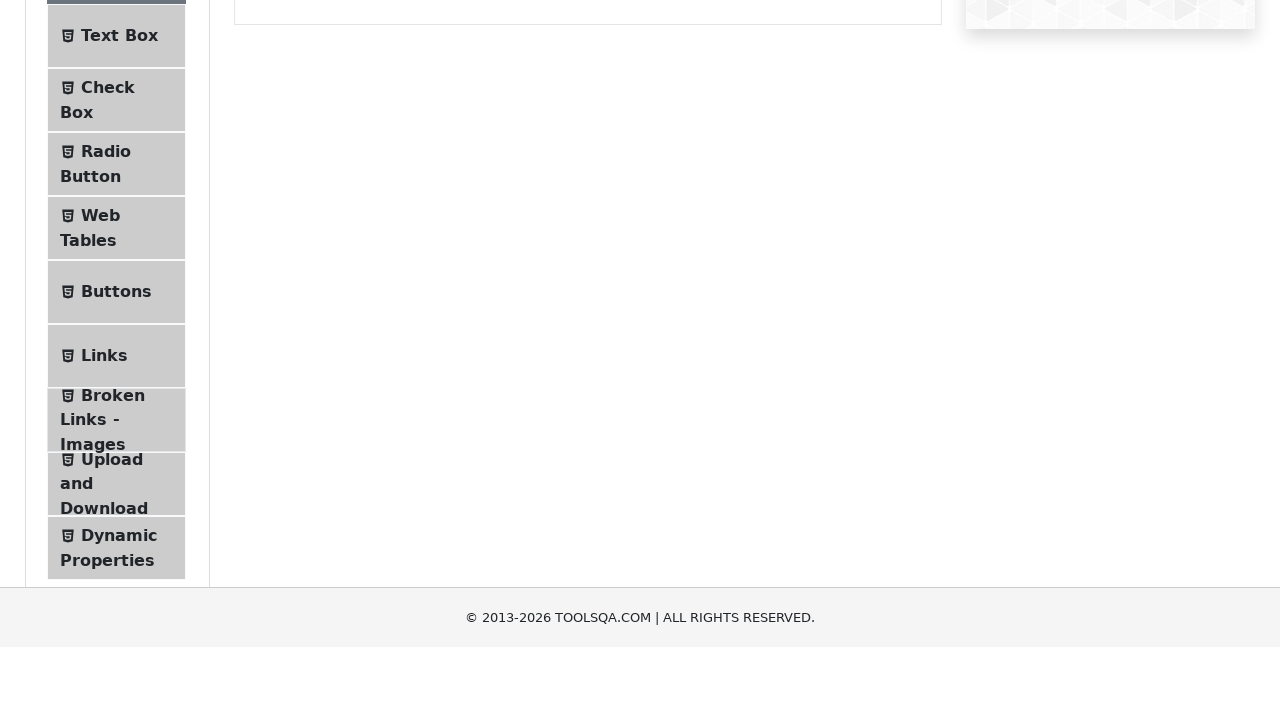

Clicked on Text Box menu item at (119, 261) on xpath=//span[text()='Text Box']
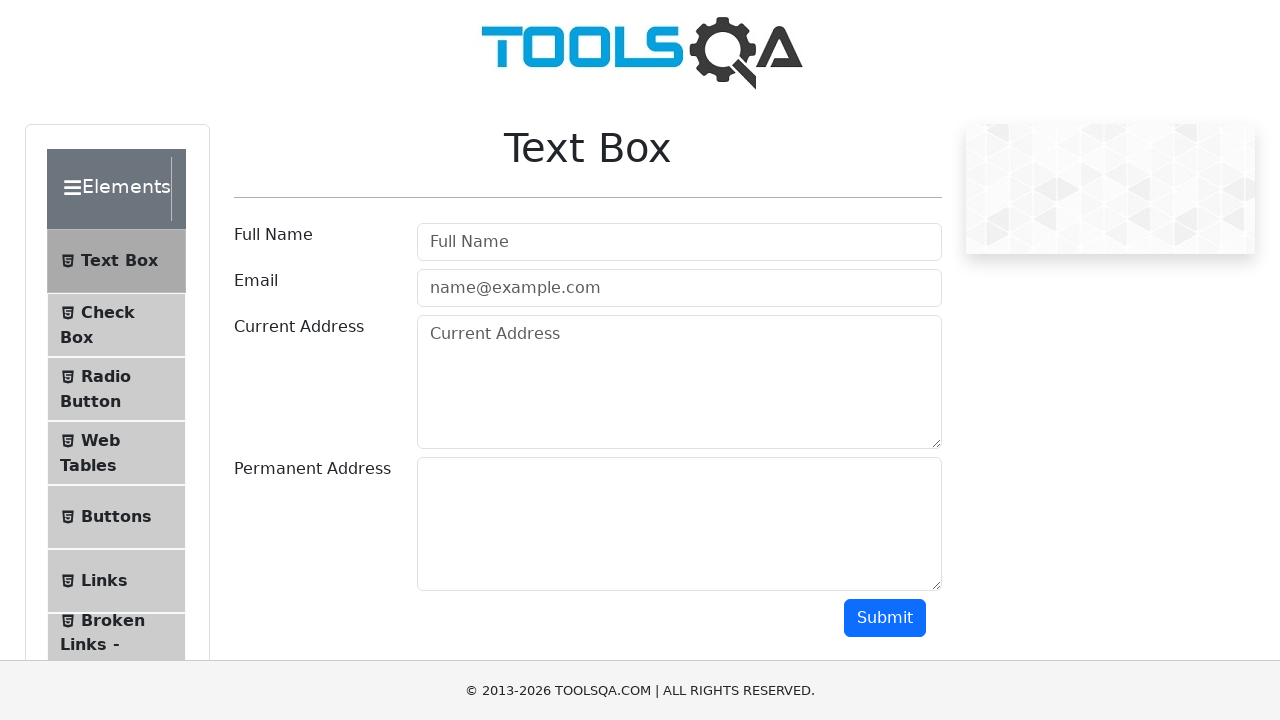

Filled userName field with 'Evangelion!' on #userName
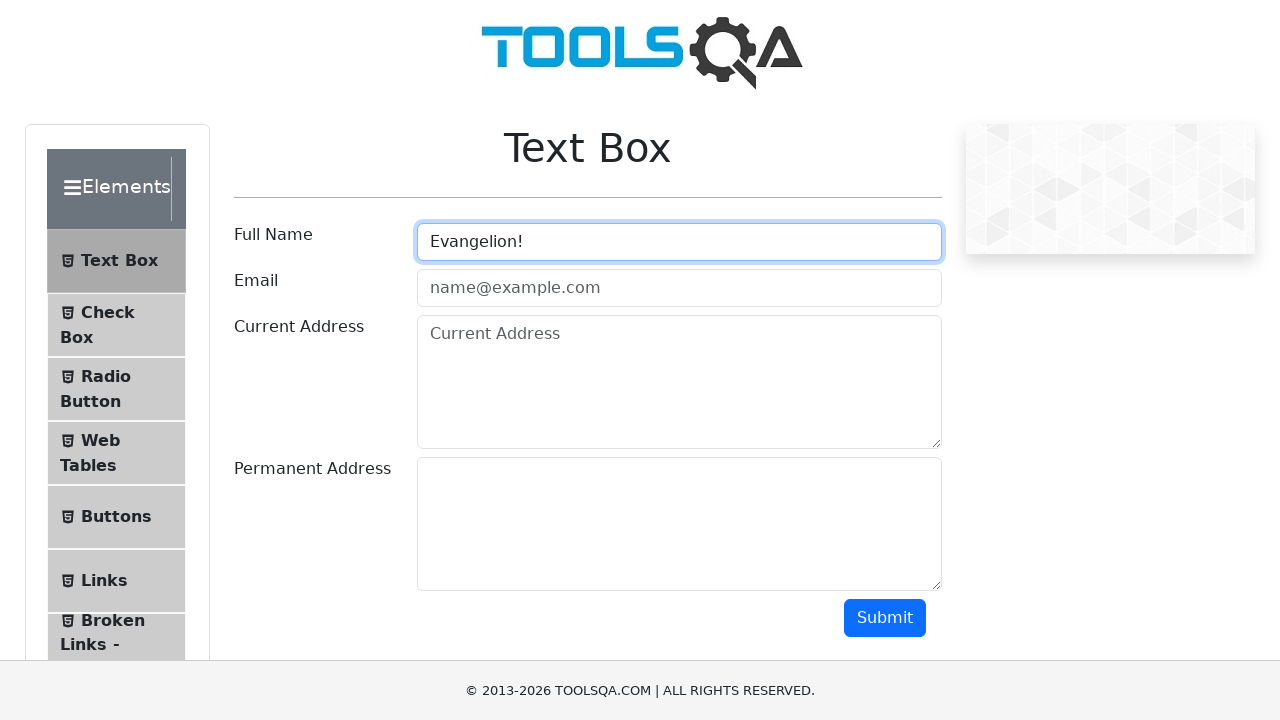

Filled userEmail field with 'jora@mail.com' on #userEmail
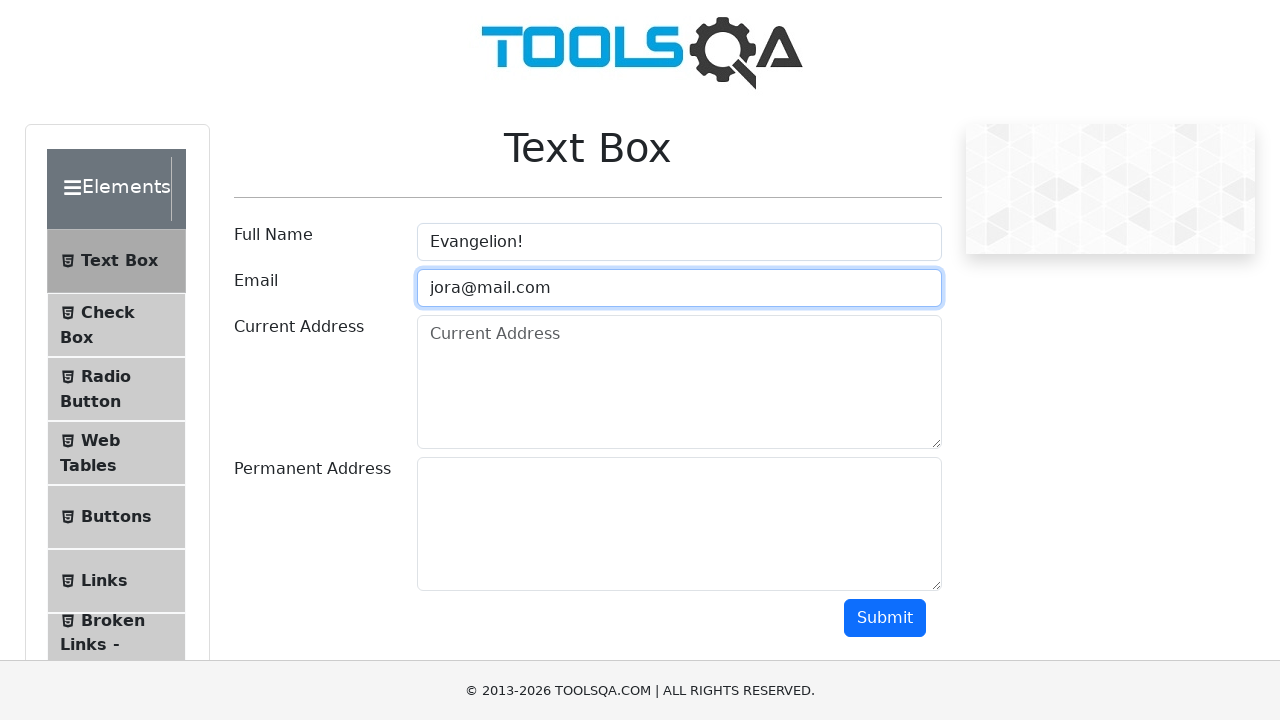

Filled currentAddress field with 'Groove street' on #currentAddress
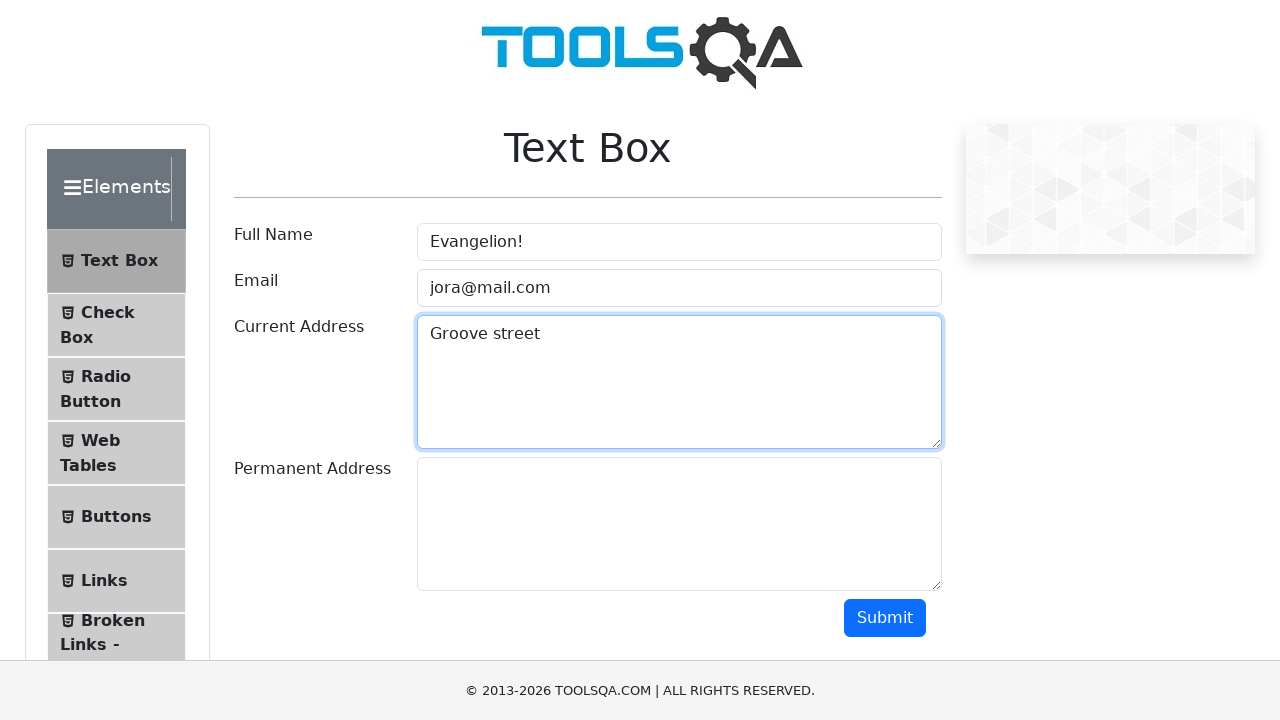

Filled permanentAddress field with 'Groove street 69 state' on #permanentAddress
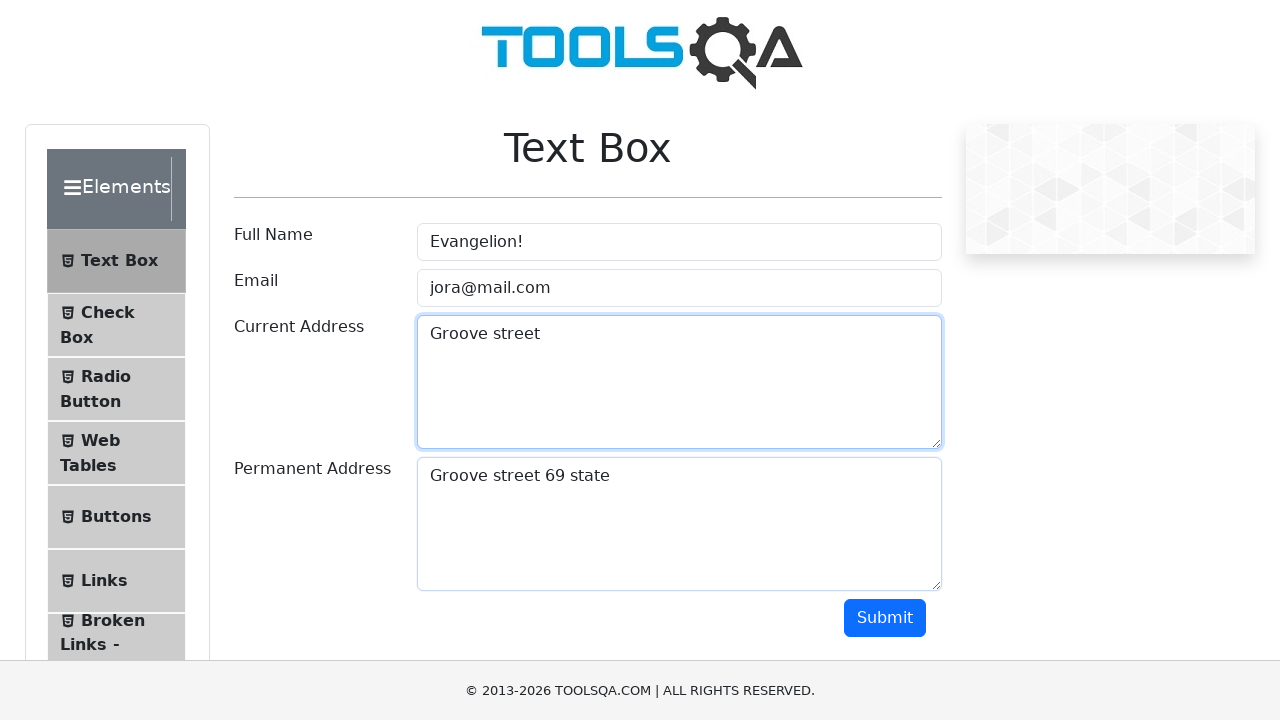

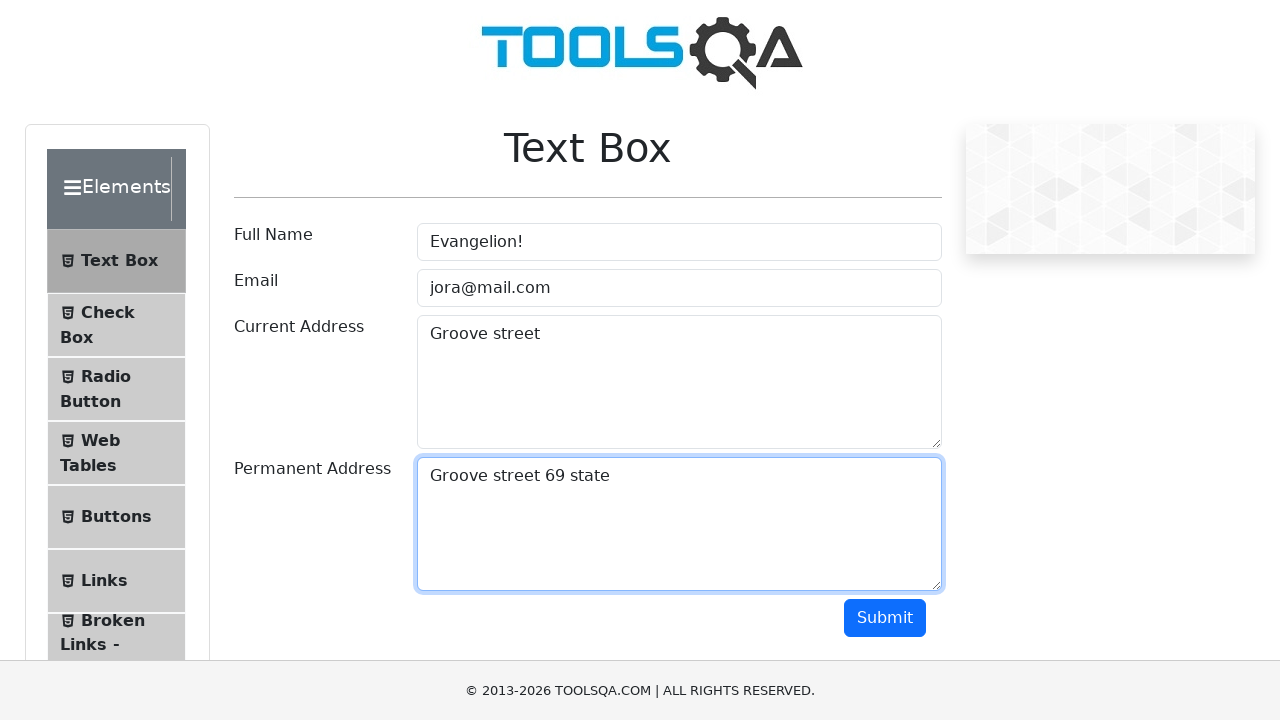